Tests alert handling by triggering a simple alert, reading its text, accepting it, and verifying the result

Starting URL: https://training-support.net/webelements/alerts

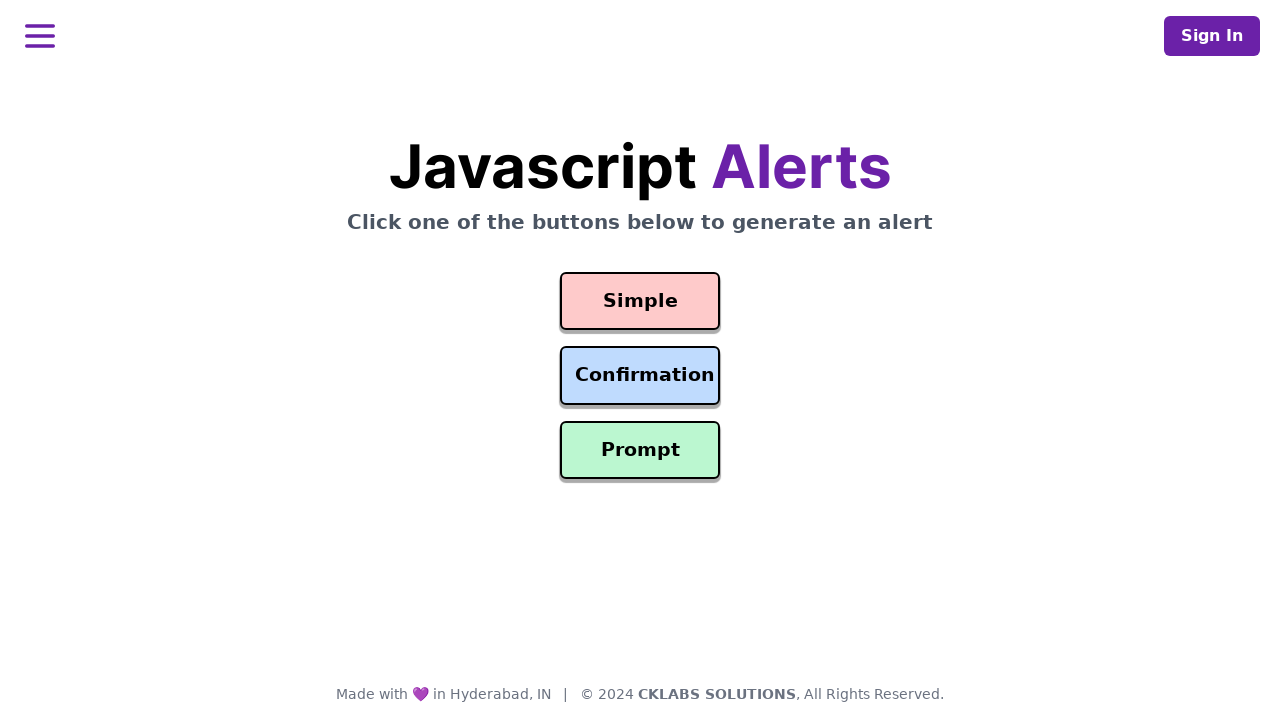

Clicked button to trigger simple alert at (640, 301) on #simple
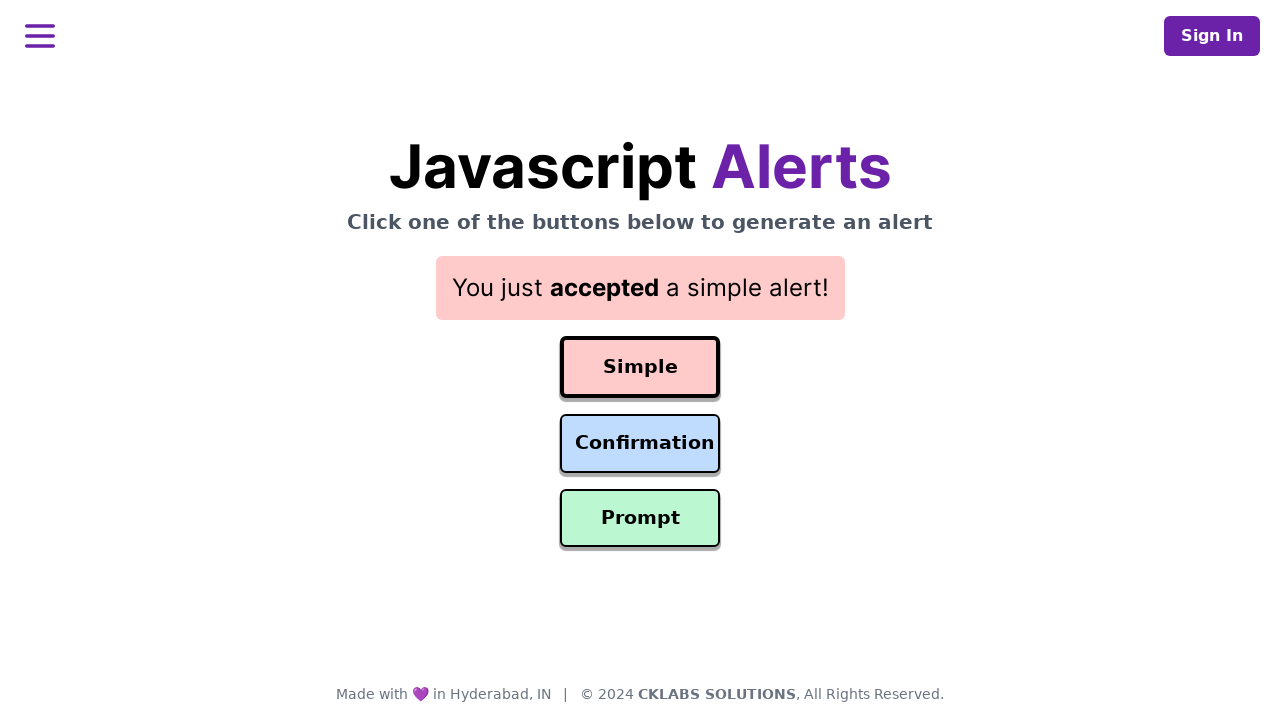

Set up dialog handler to accept alert
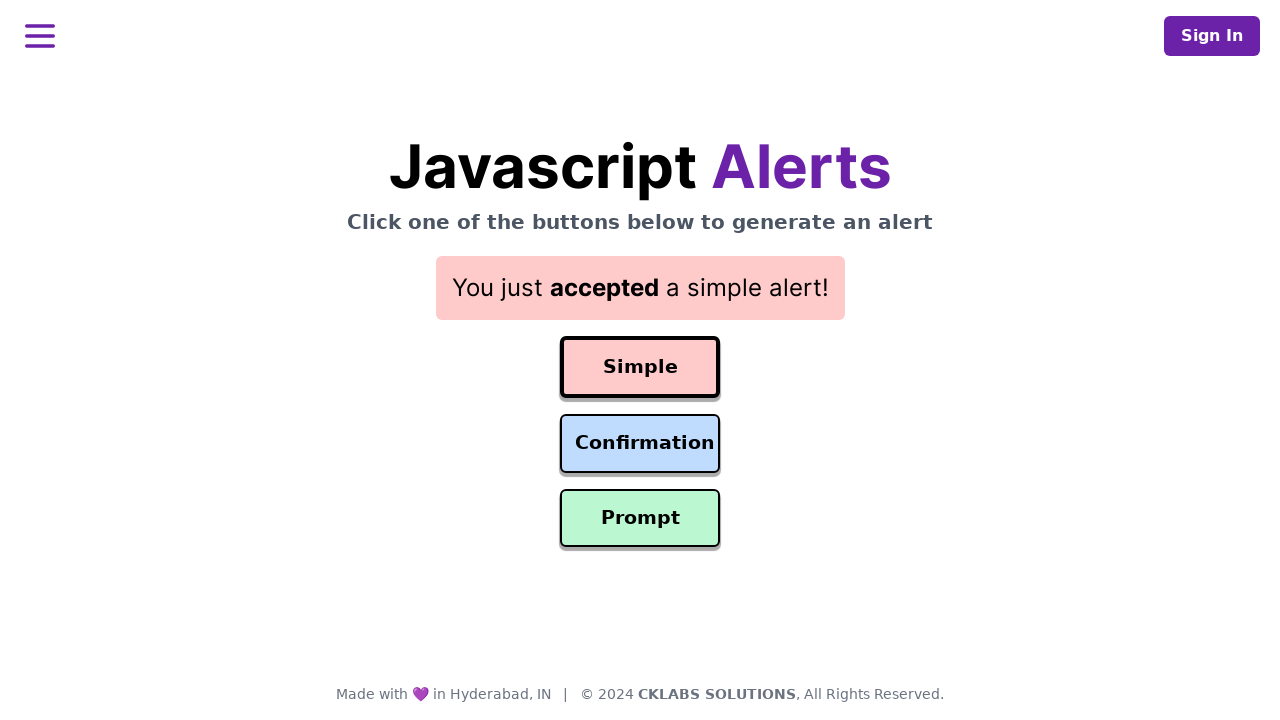

Alert was accepted and result text appeared
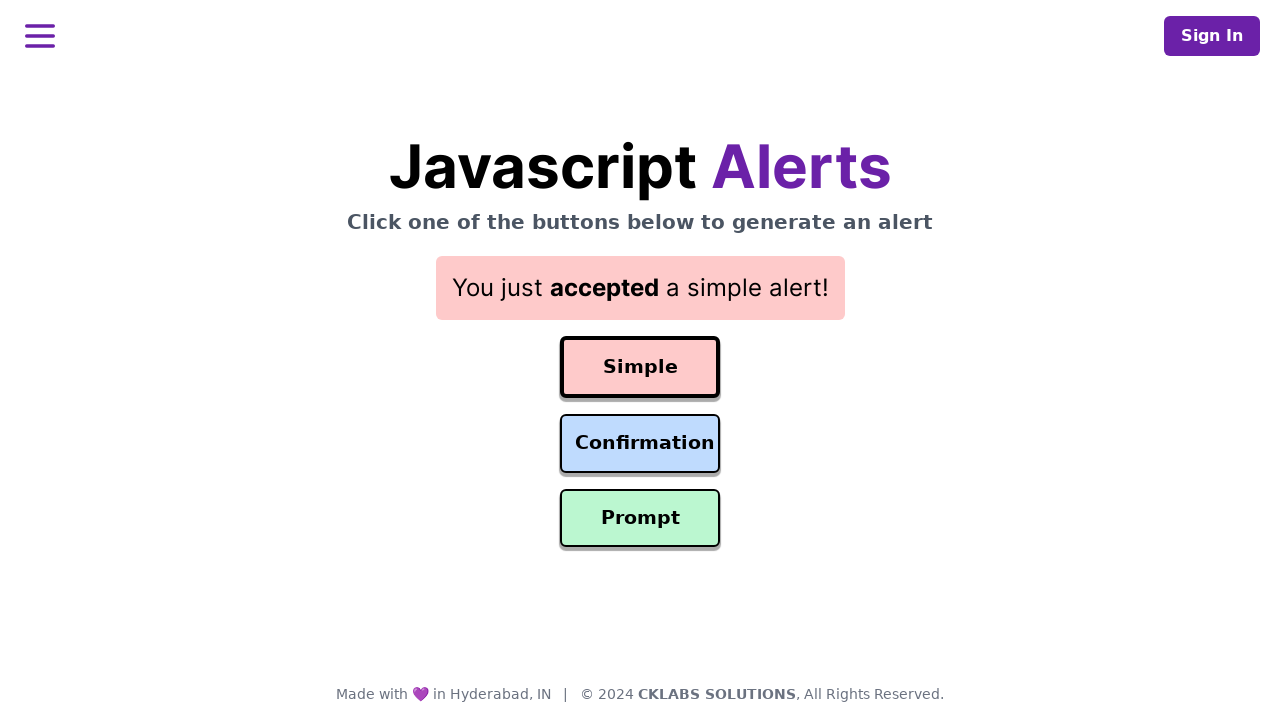

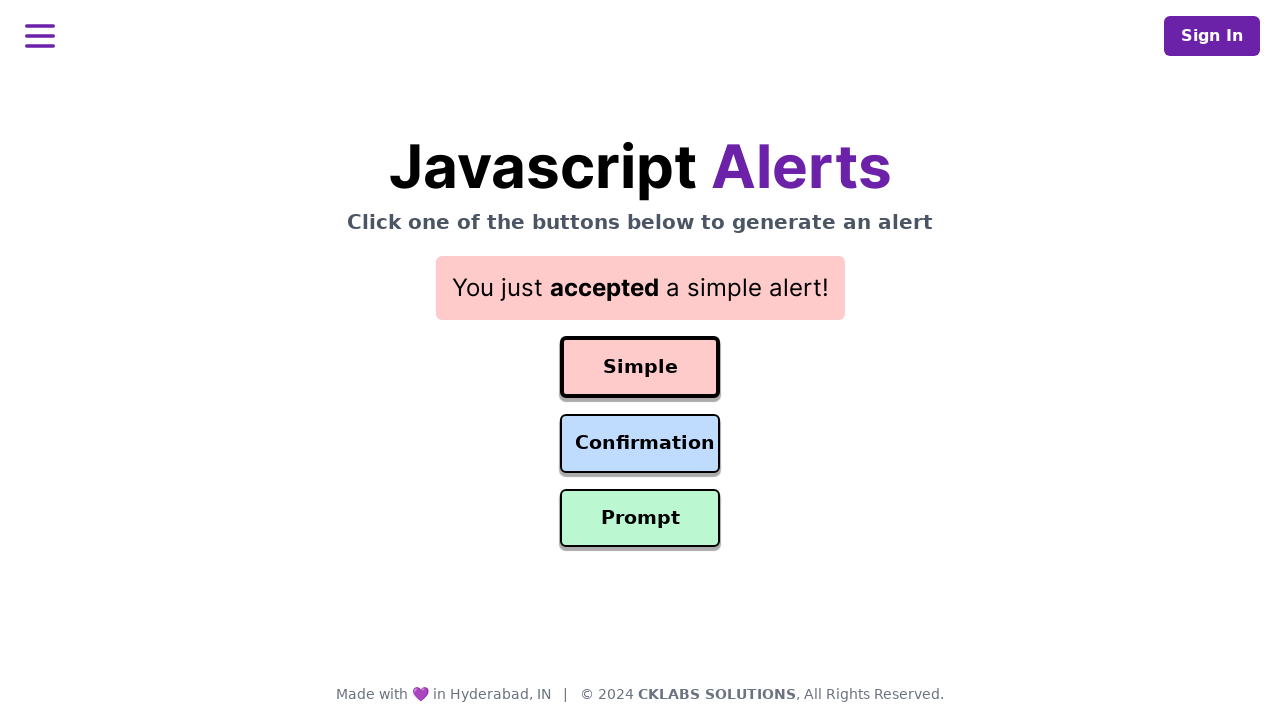